Tests the blog search functionality by clicking the search button, entering a keyword "istio", submitting the search, and waiting for results to load.

Starting URL: https://leileiluoluo.com/

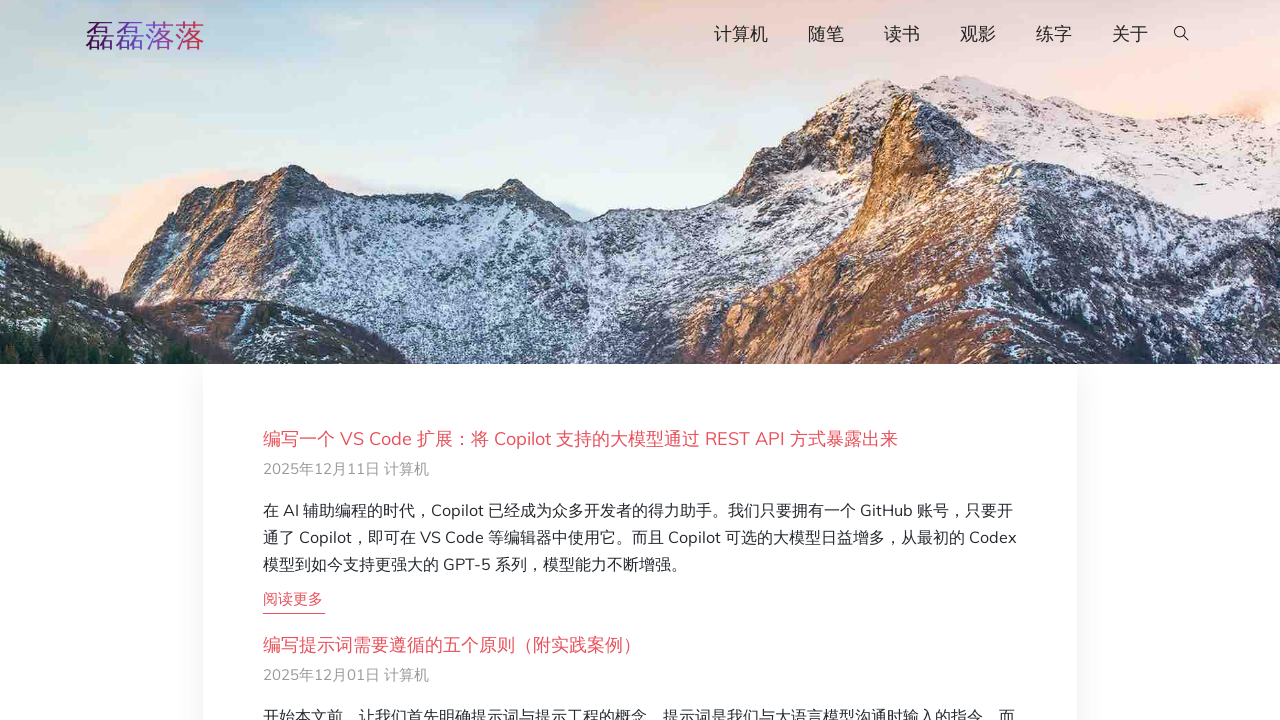

Navigated to blog homepage
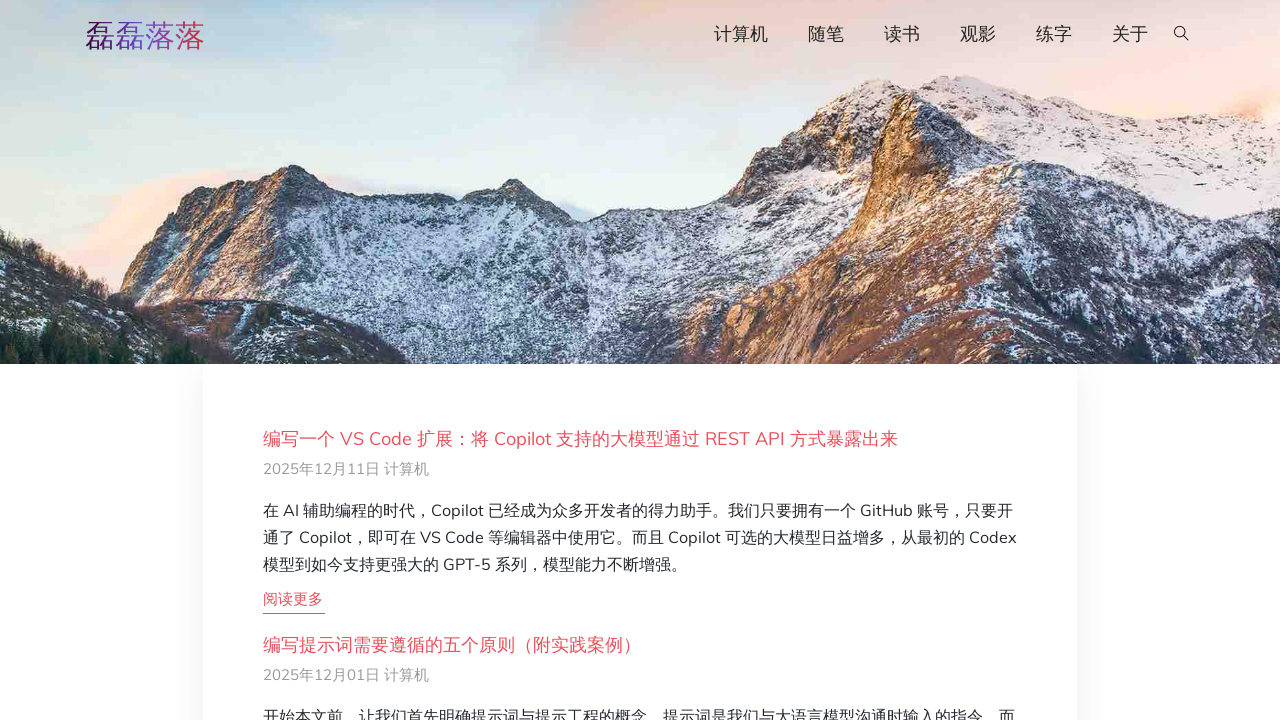

Clicked search button to open search interface at (1182, 35) on #searchOpen
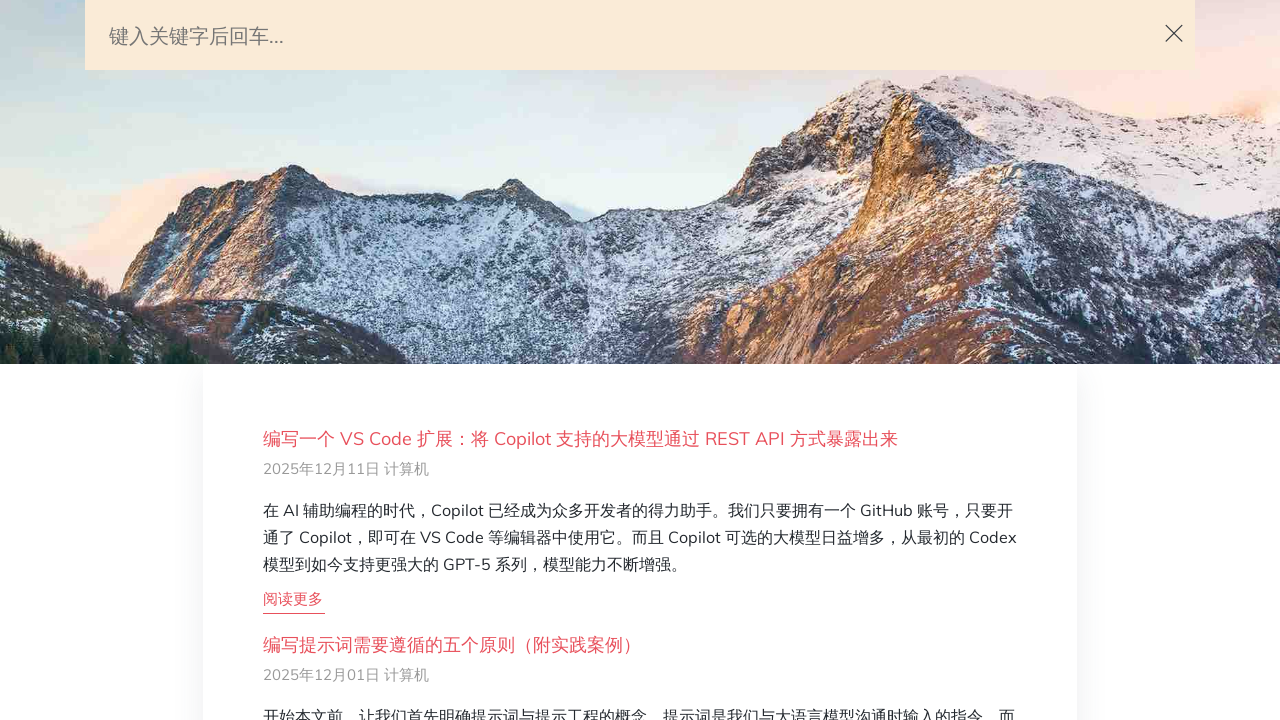

Entered search keyword 'istio' in search field on #search-query
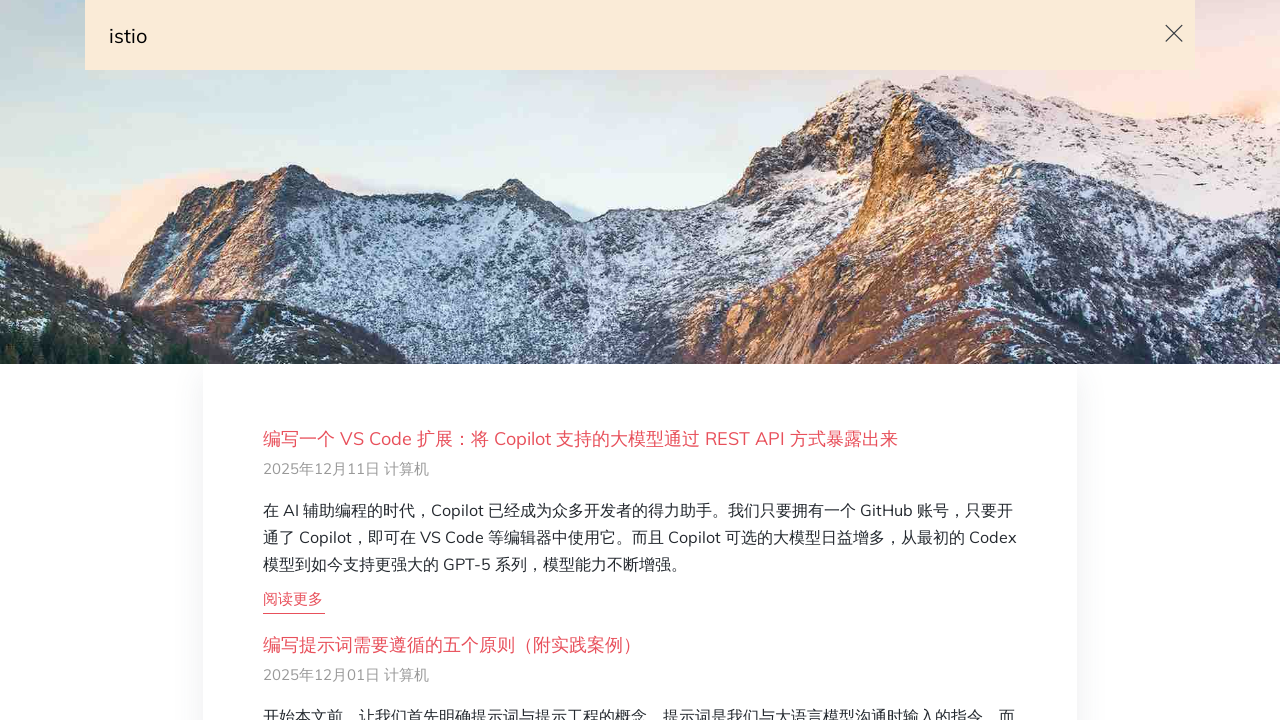

Pressed Enter to submit search query on #search-query
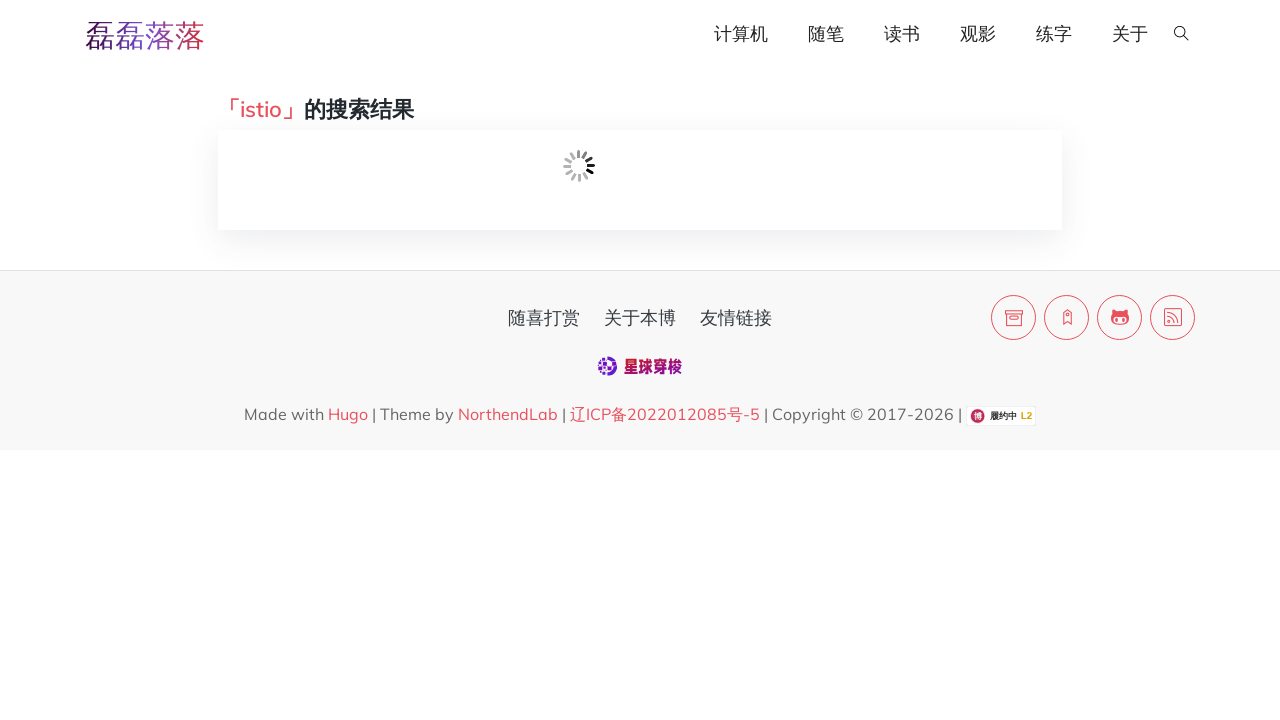

Loading indicator disappeared
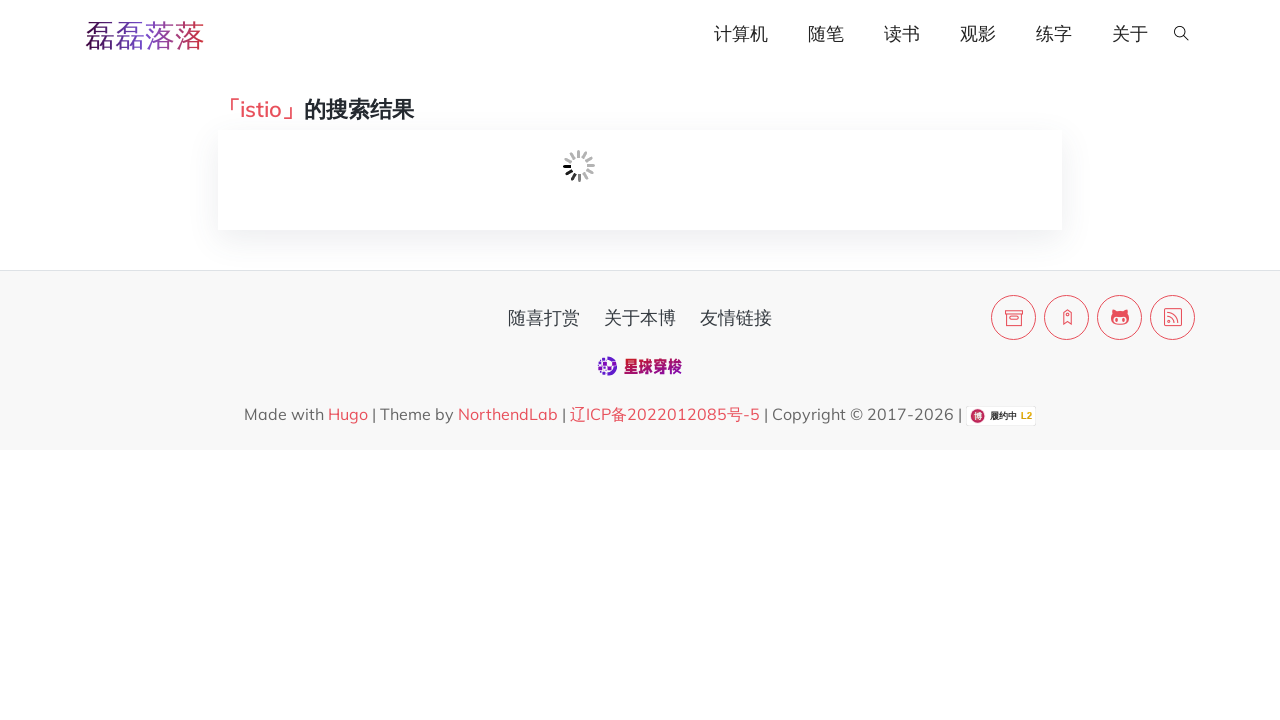

Search results loaded and displayed for keyword 'istio'
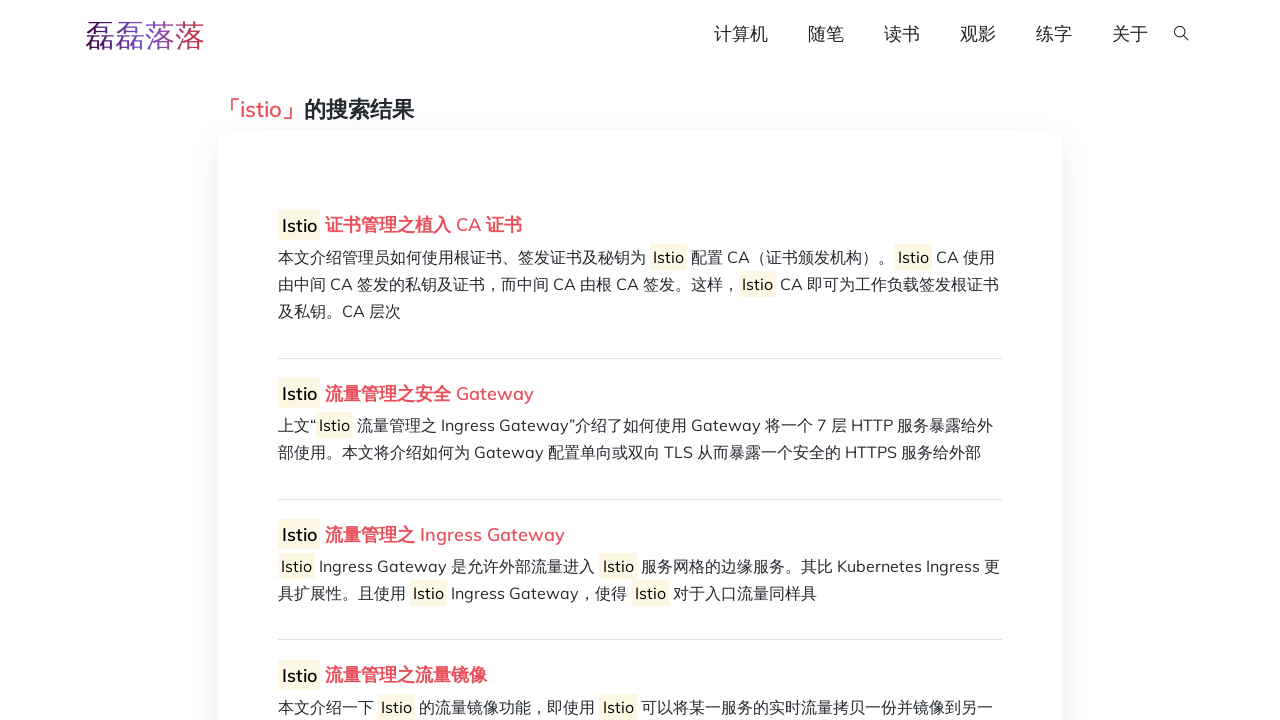

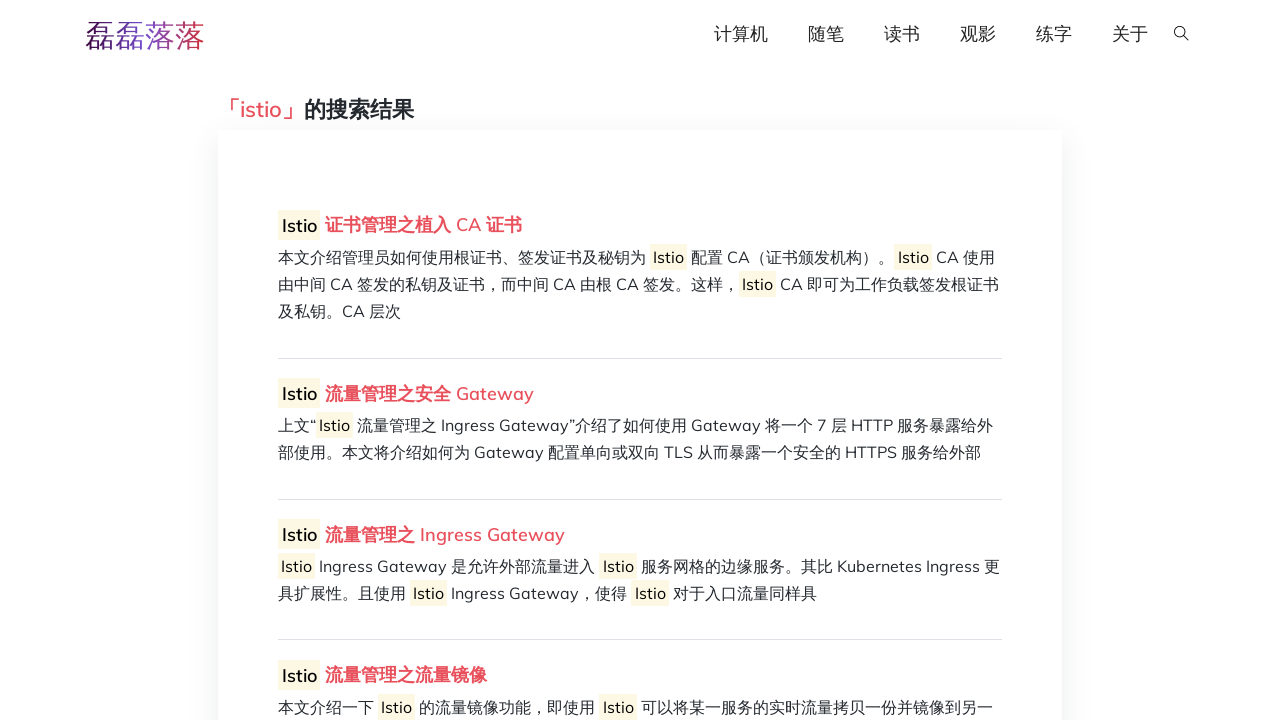